Fills out a practice registration form with personal details including name, email, gender, phone number, date of birth, subjects, hobbies, address, and state/city selections, then verifies the submitted data appears correctly.

Starting URL: https://demoqa.com/automation-practice-form

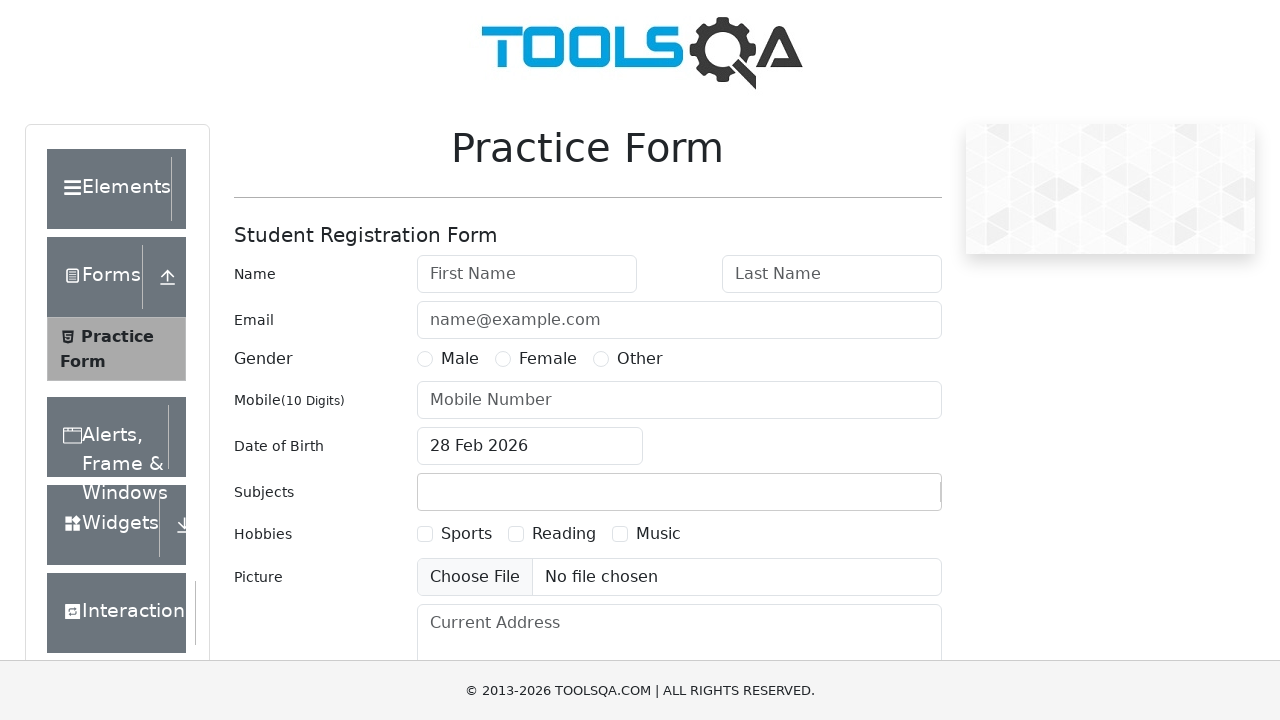

Filled first name field with 'Boka' on #firstName
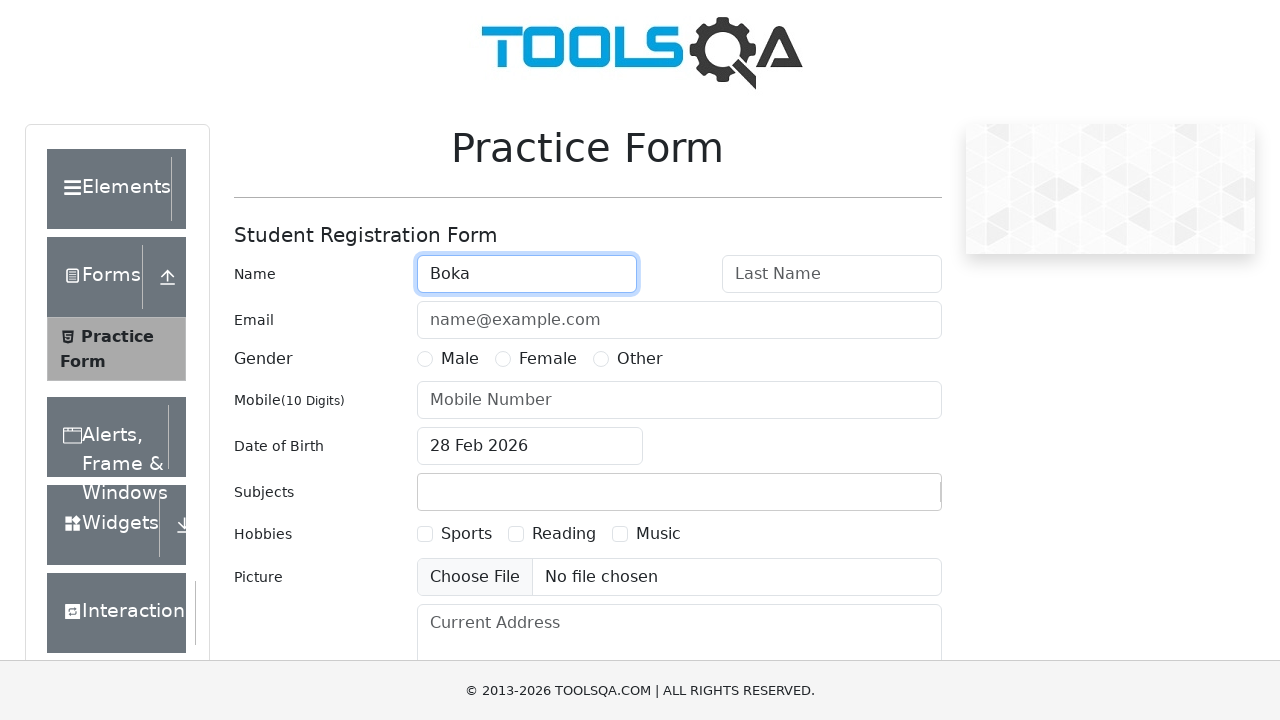

Filled last name field with 'Joka' on #lastName
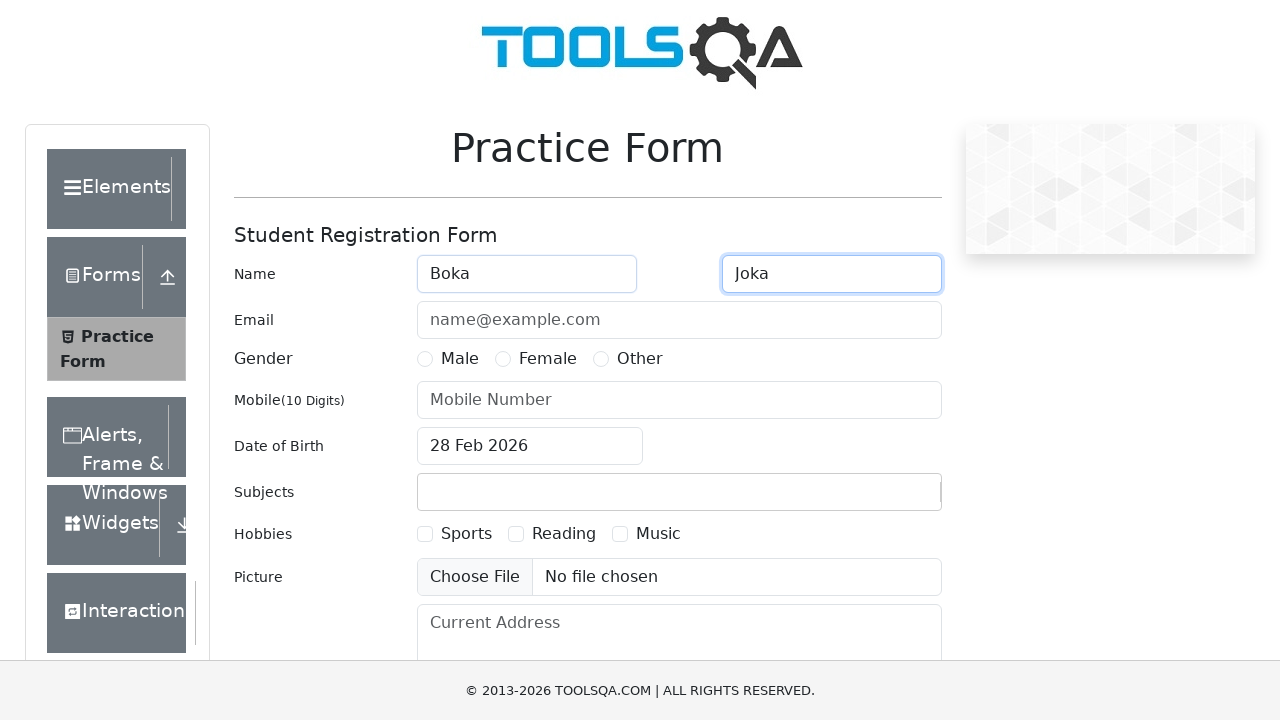

Filled email field with 'legenda@mir.com' on #userEmail
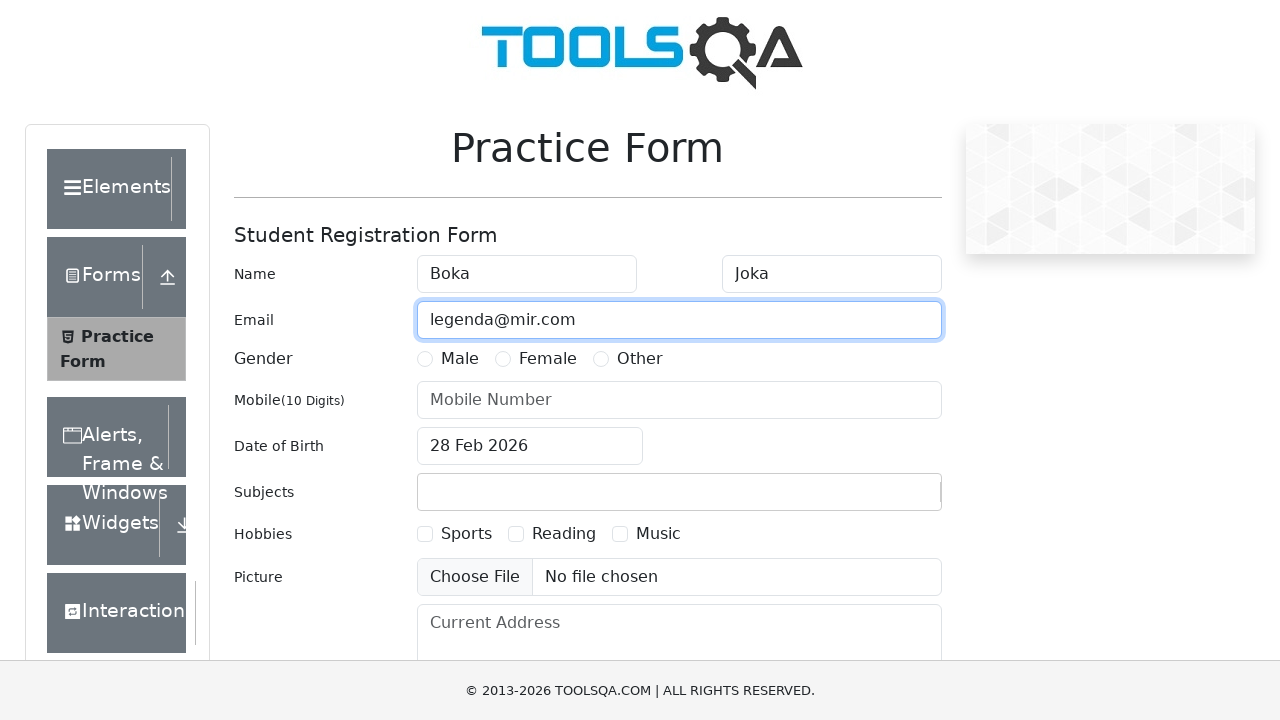

Selected gender 'Other' at (640, 359) on text=Other
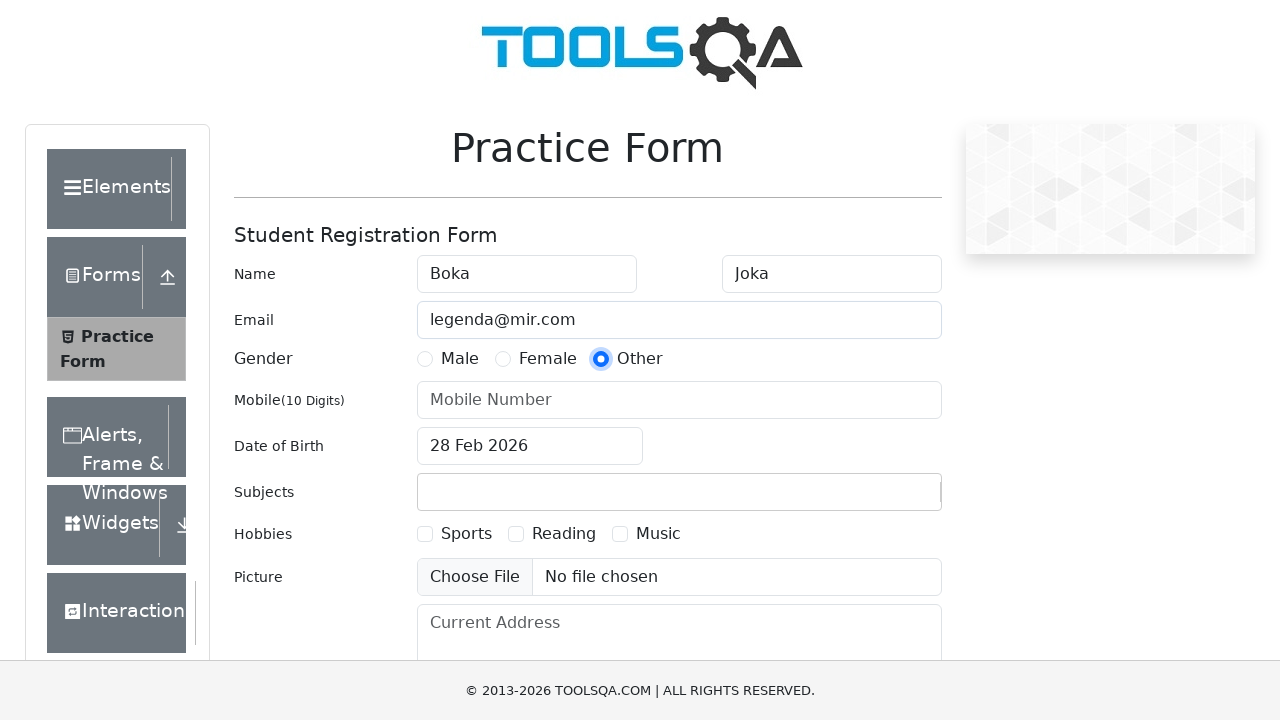

Filled phone number field with '8005553535' on #userNumber
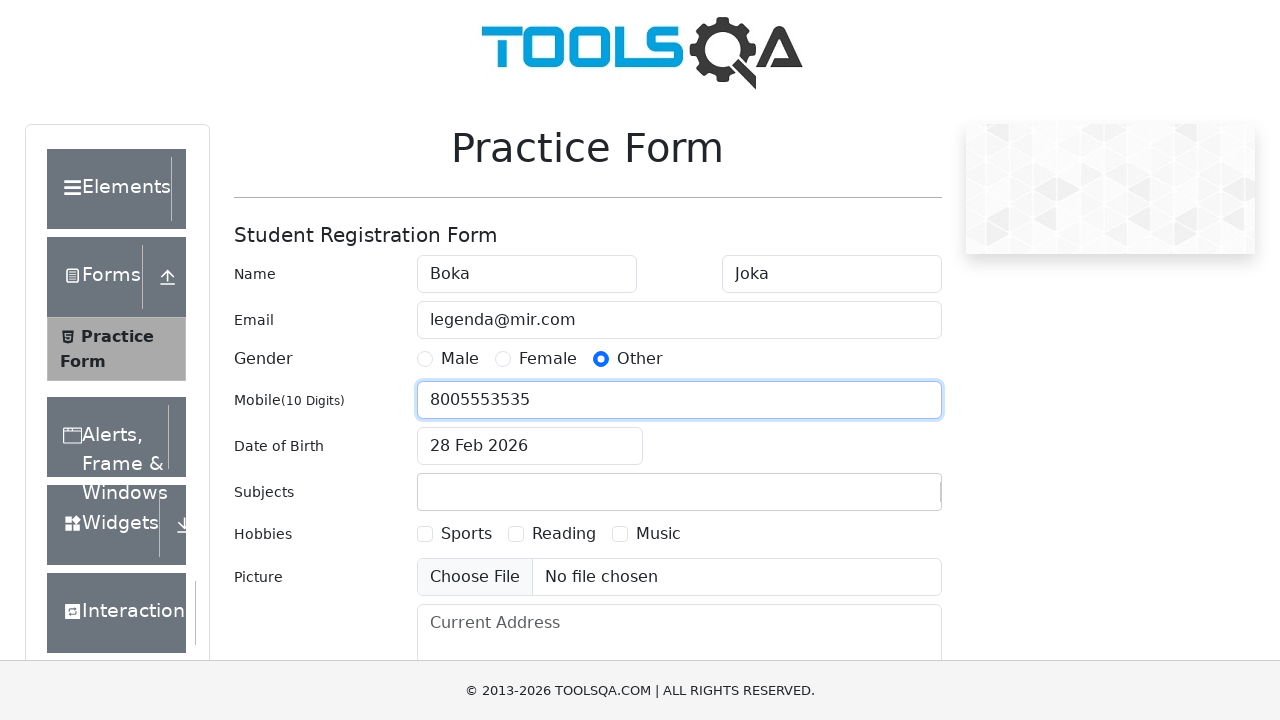

Clicked date of birth input to open date picker at (530, 446) on #dateOfBirthInput
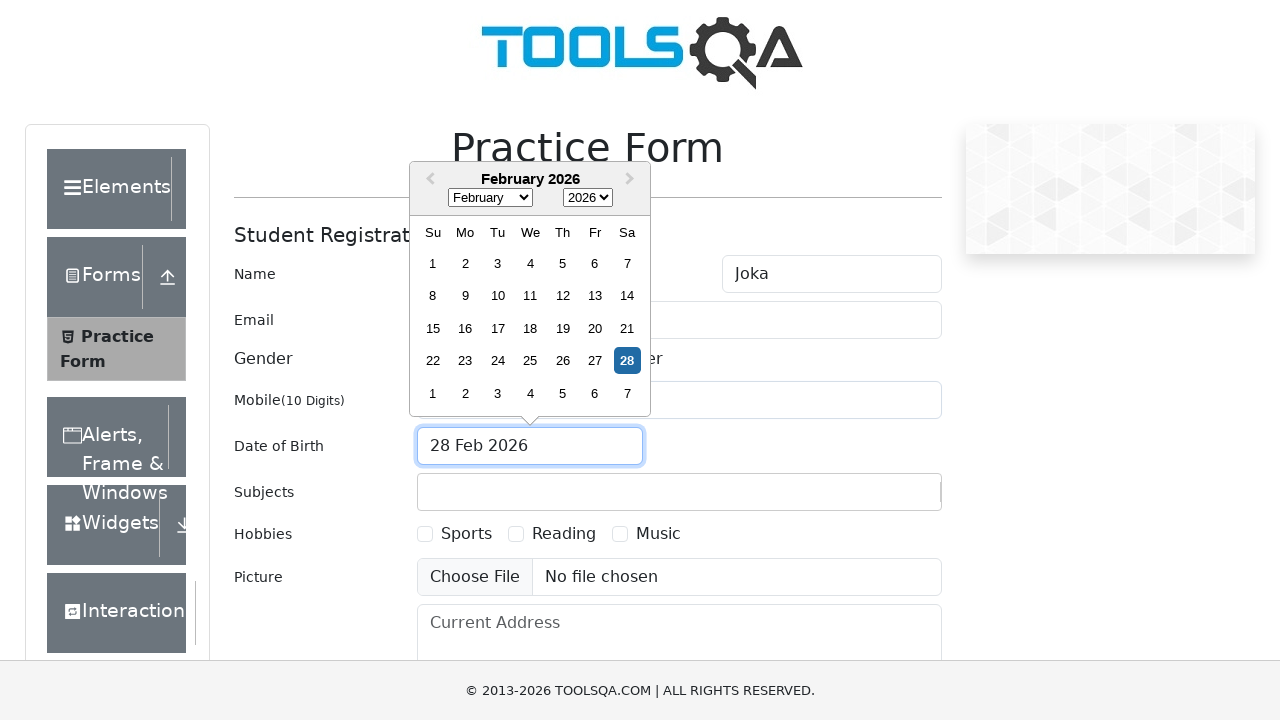

Selected month September (8) from date picker on .react-datepicker__month-select
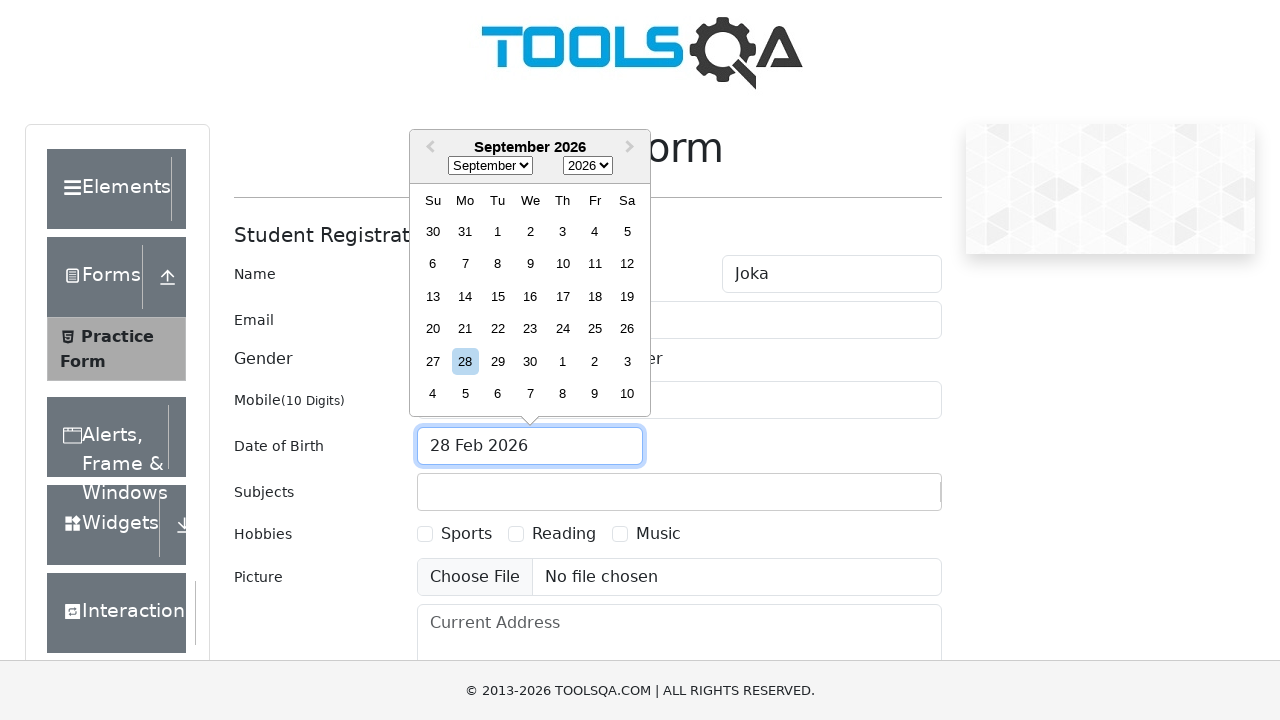

Selected year 1980 from date picker on .react-datepicker__year-select
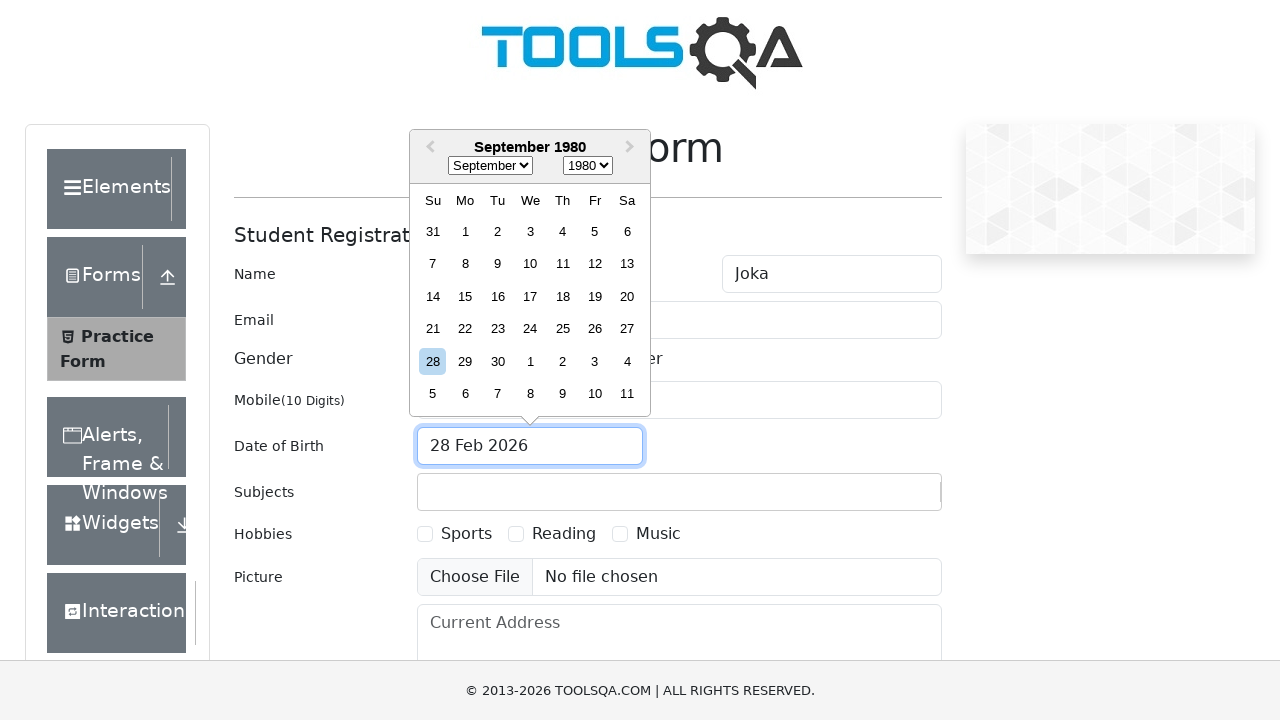

Selected day 3 from date picker at (530, 231) on .react-datepicker__day.react-datepicker__day--003
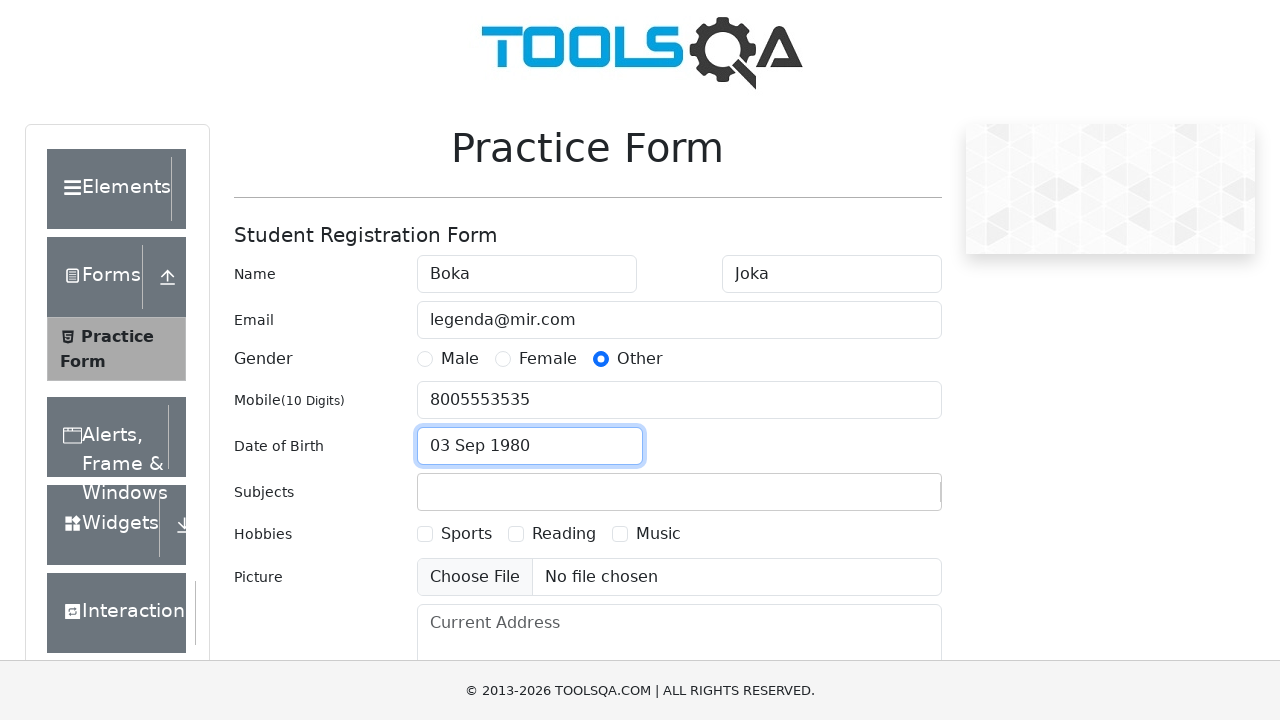

Filled subjects field with 'arts' on #subjectsInput
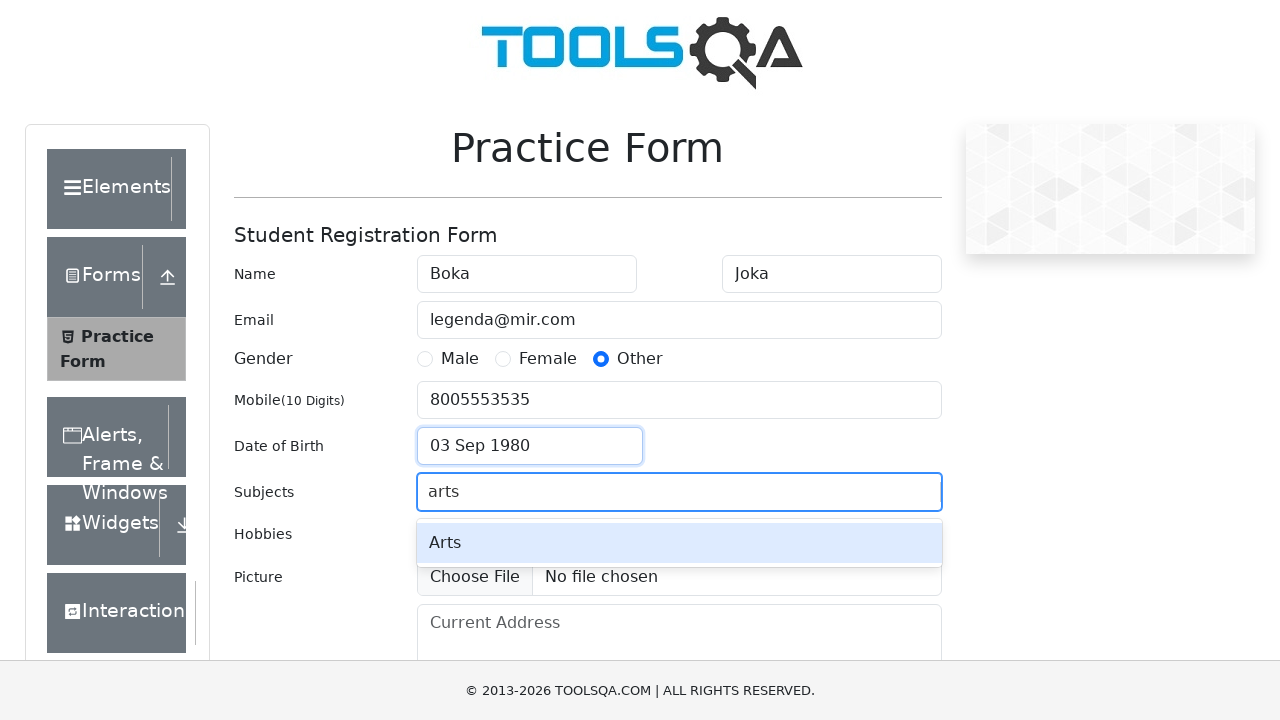

Pressed Enter to confirm subject selection on #subjectsInput
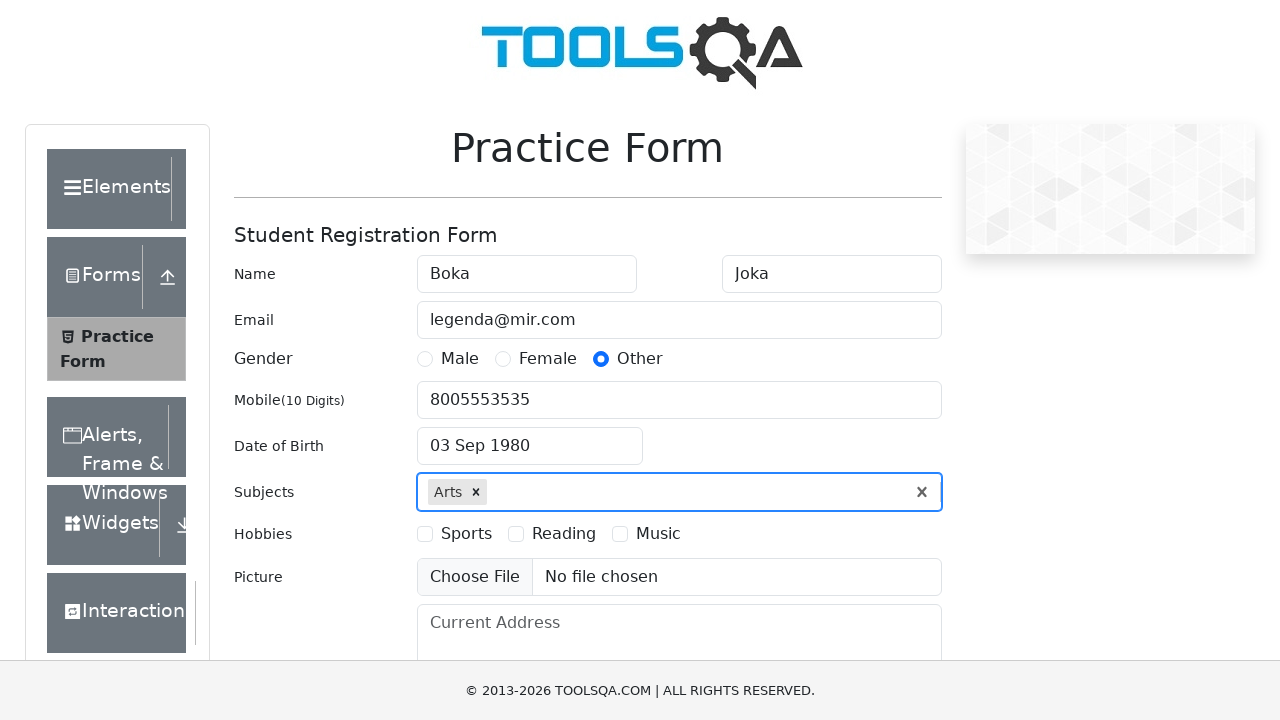

Selected hobby 'Music' at (658, 534) on text=Music
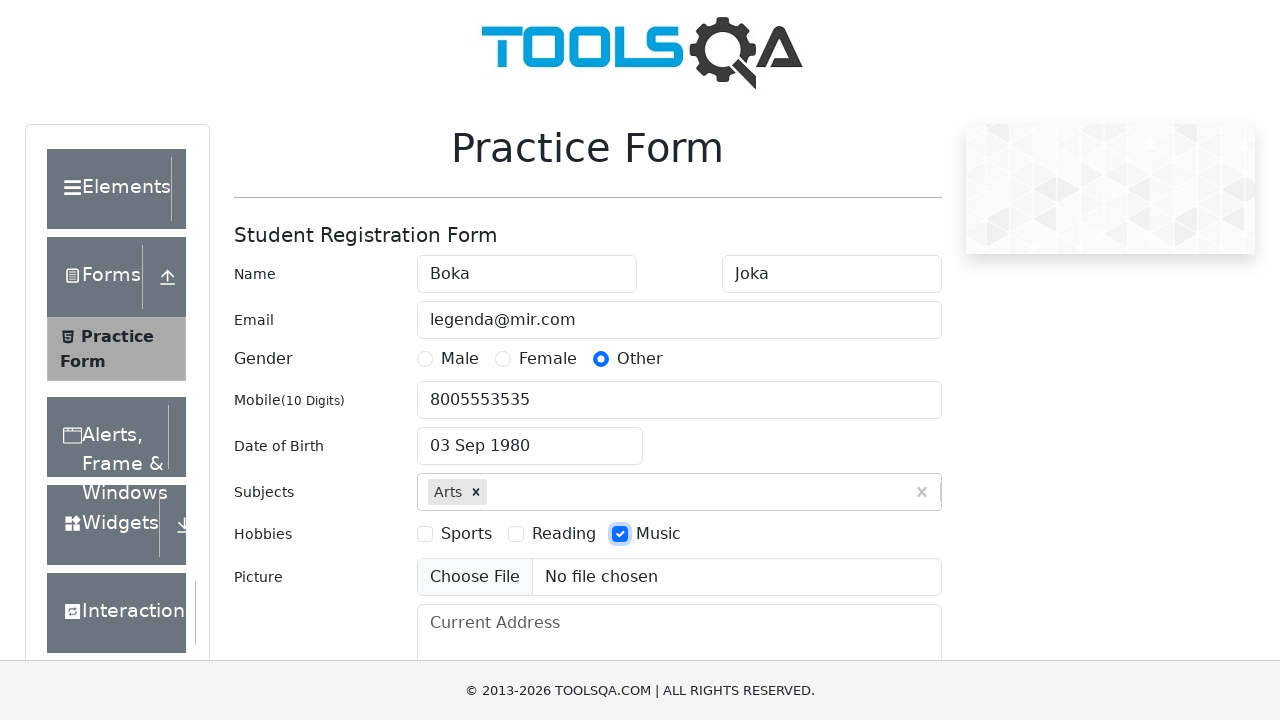

Filled current address field with 'Russia, Krasnodar, Krasnaya 5.' on #currentAddress
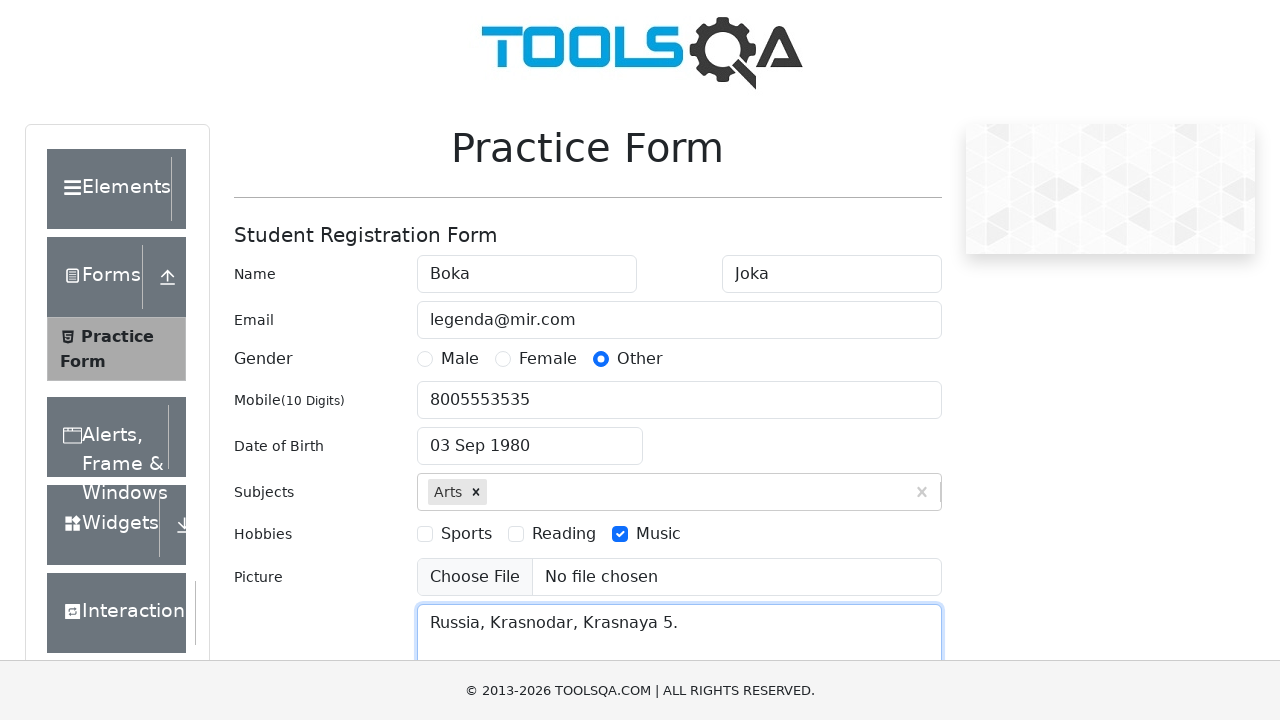

Filled state input with 'ncr' on #react-select-3-input
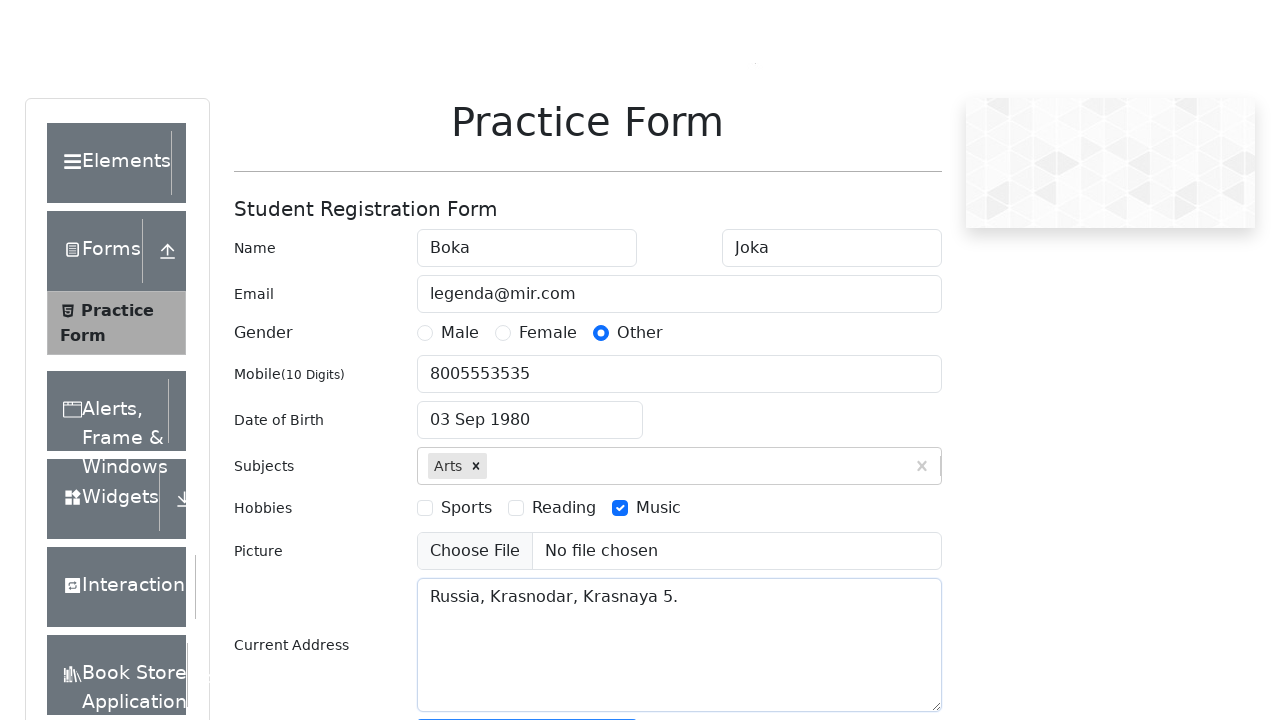

Pressed Enter to confirm state selection (NCR) on #react-select-3-input
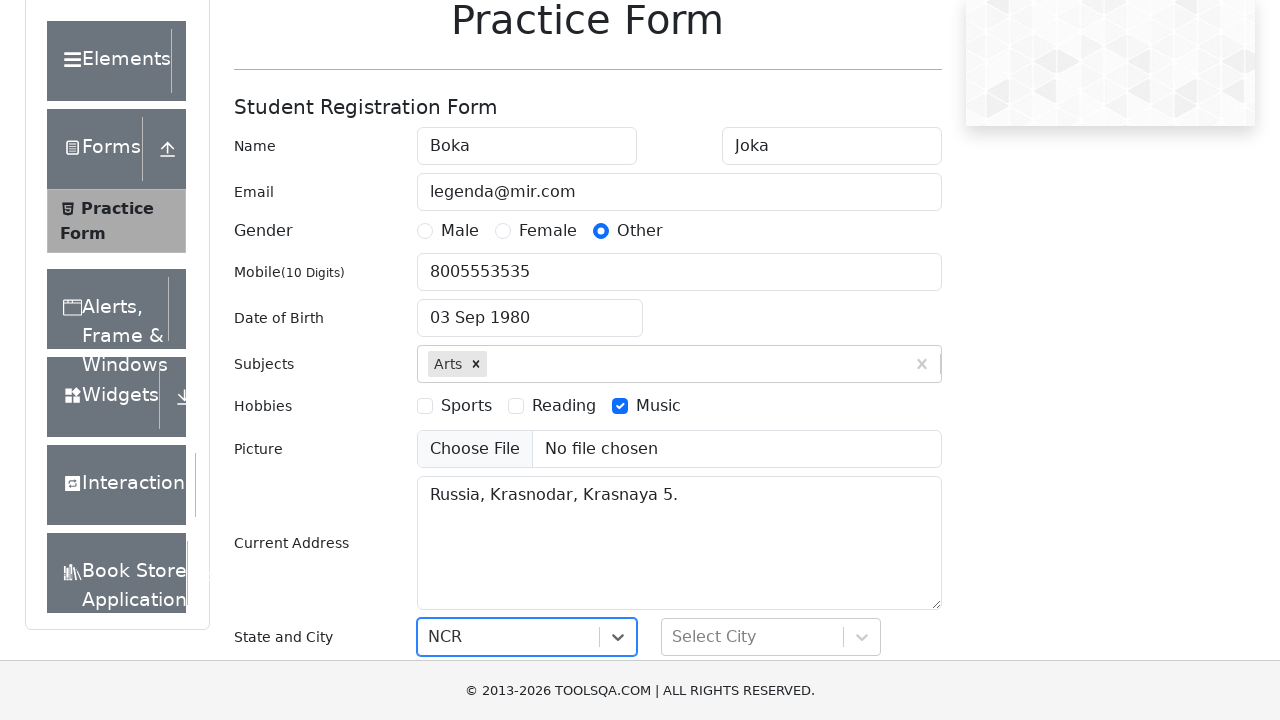

Filled city input with 'gurgaon' on #react-select-4-input
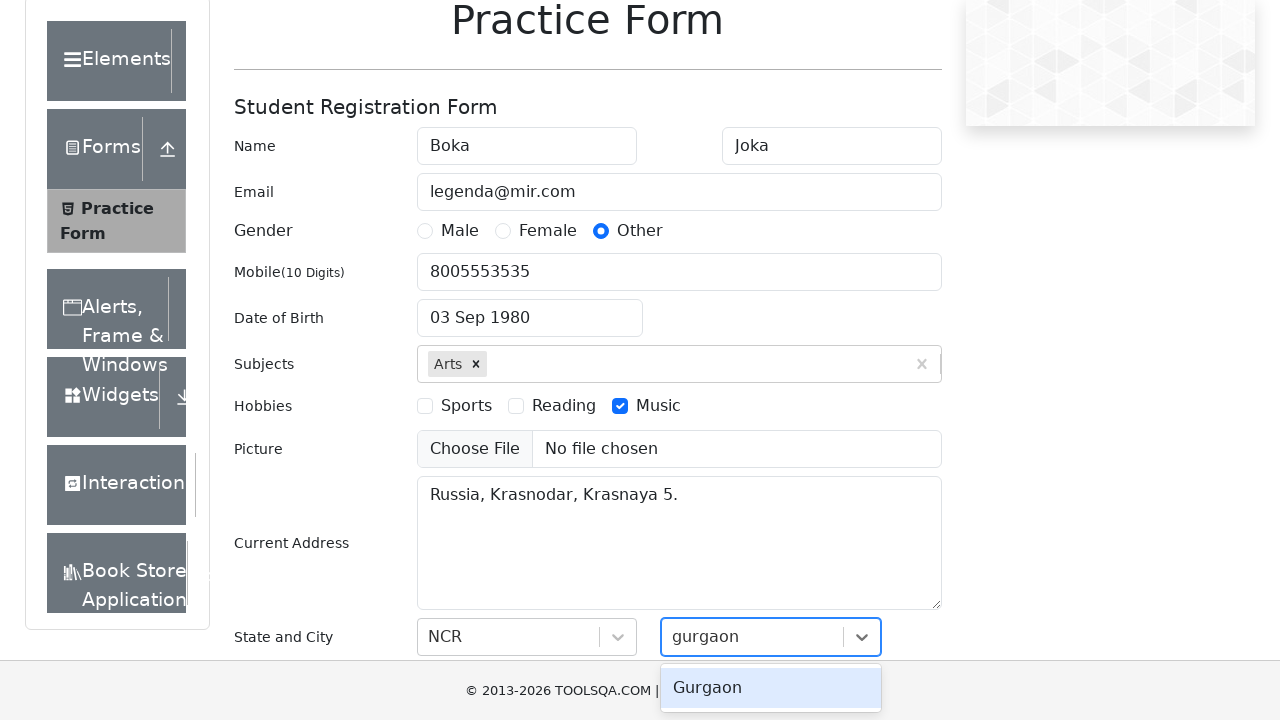

Pressed Enter to confirm city selection (Gurgaon) on #react-select-4-input
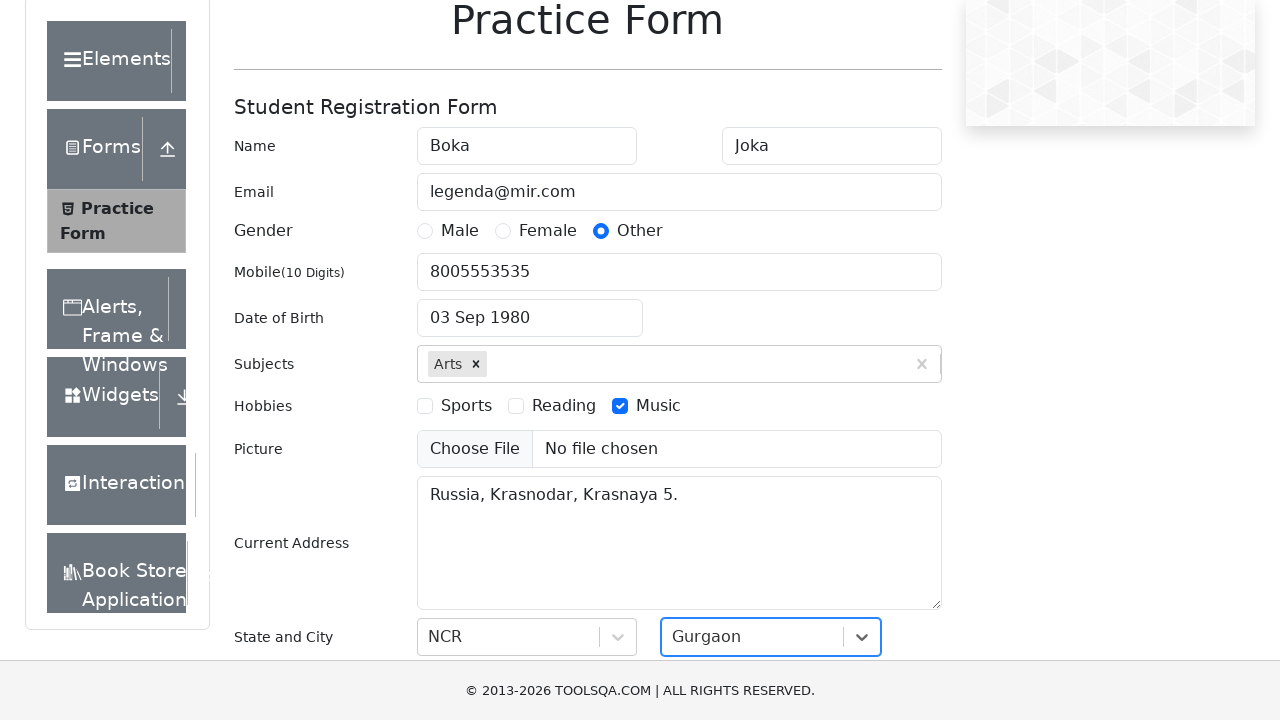

Clicked submit button to submit registration form at (885, 499) on #submit
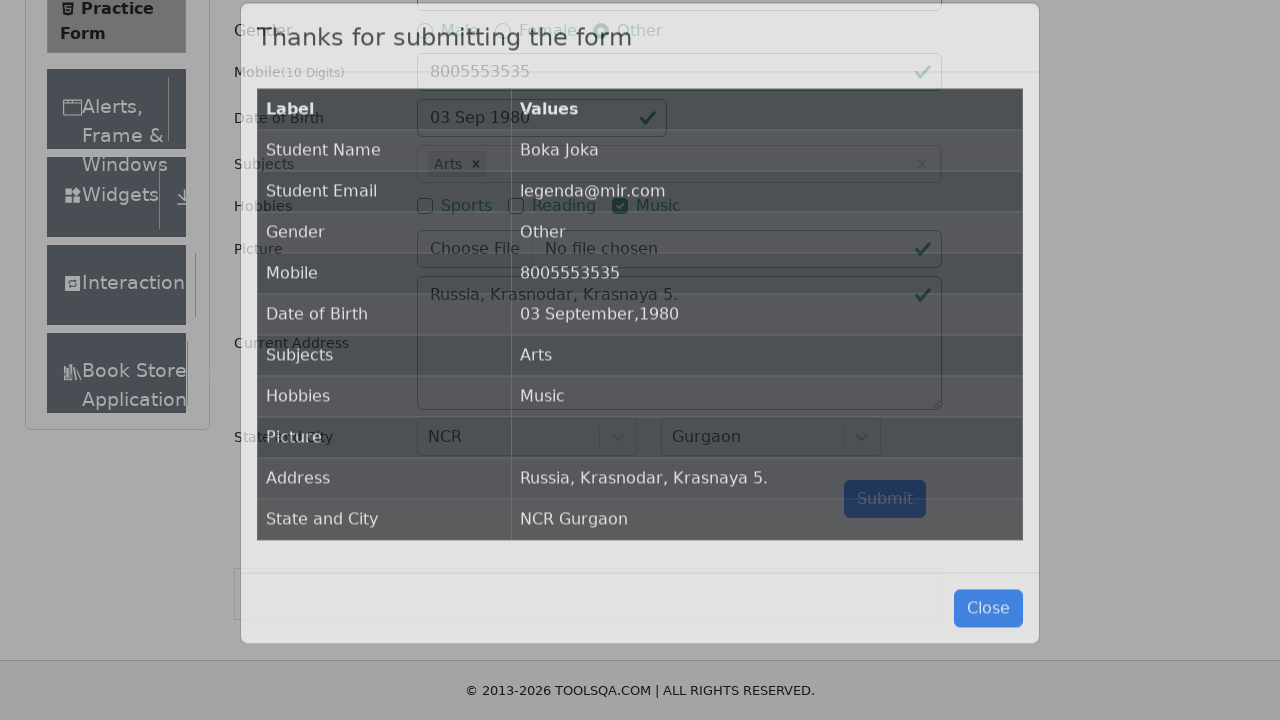

Results table appeared after form submission
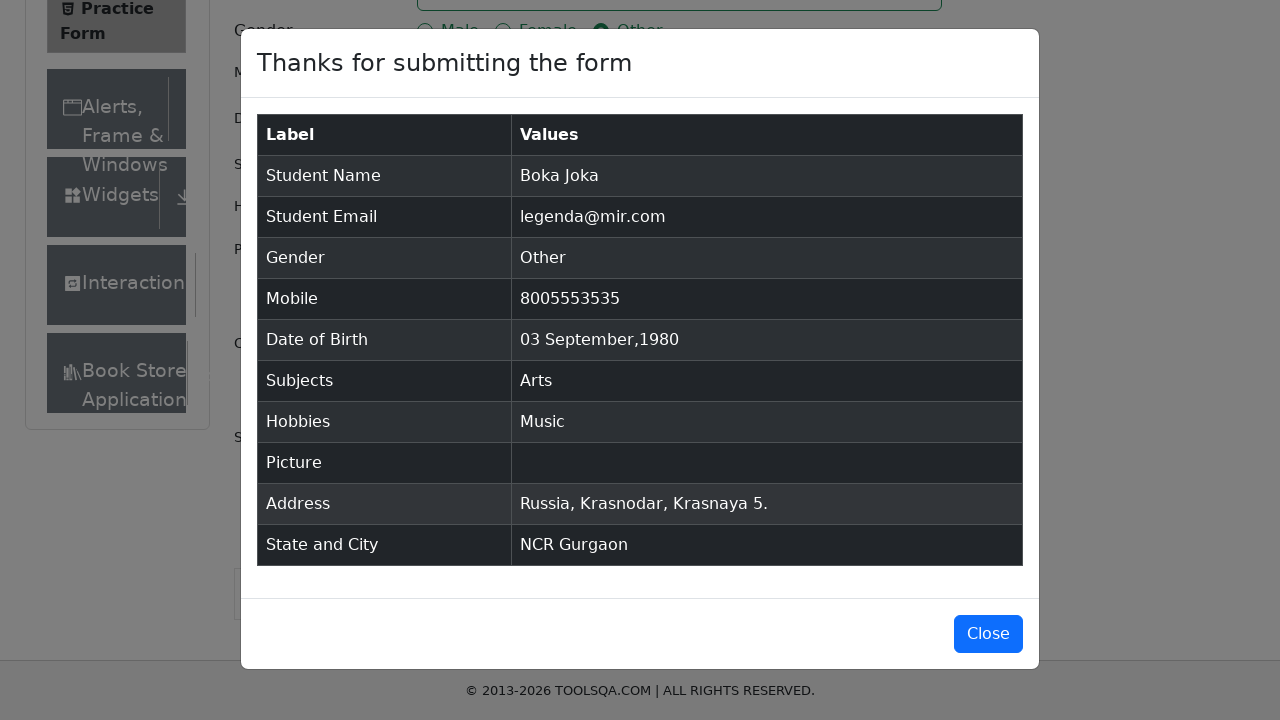

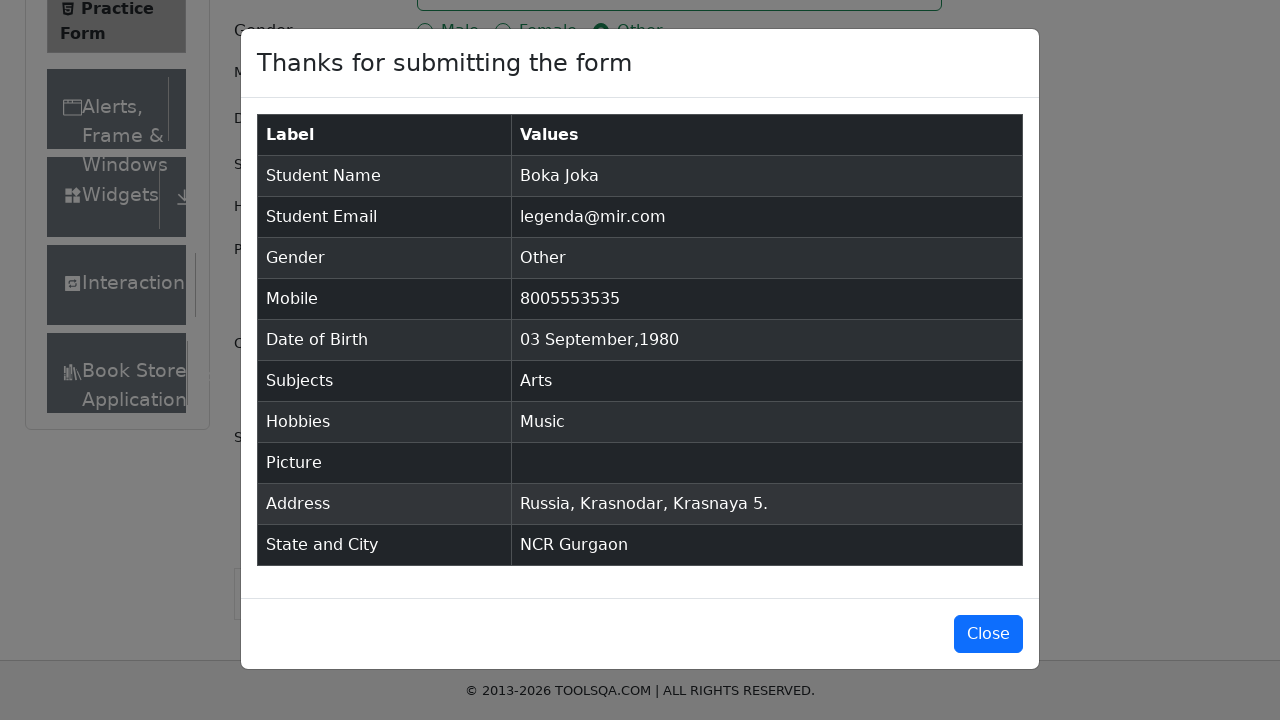